Tests drag and drop functionality using low-level mouse actions to drag column A to column B and verify the swap

Starting URL: https://the-internet.herokuapp.com/drag_and_drop

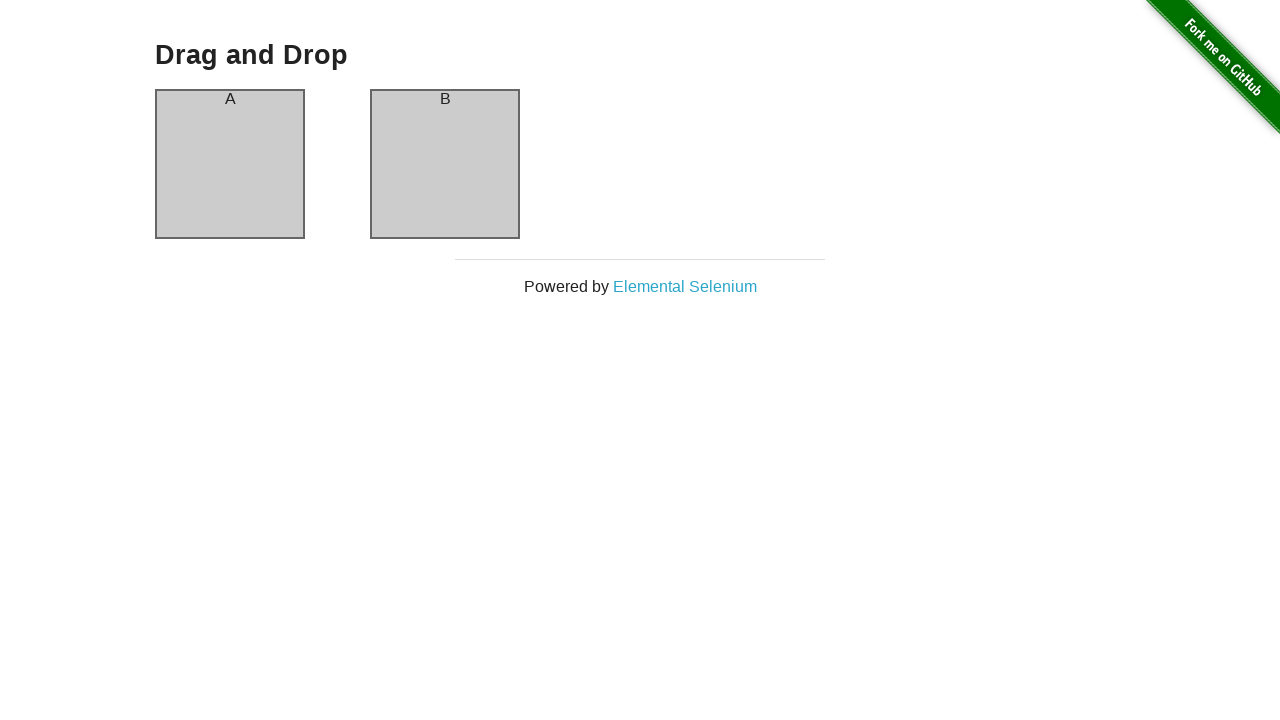

Waited for column A to be present
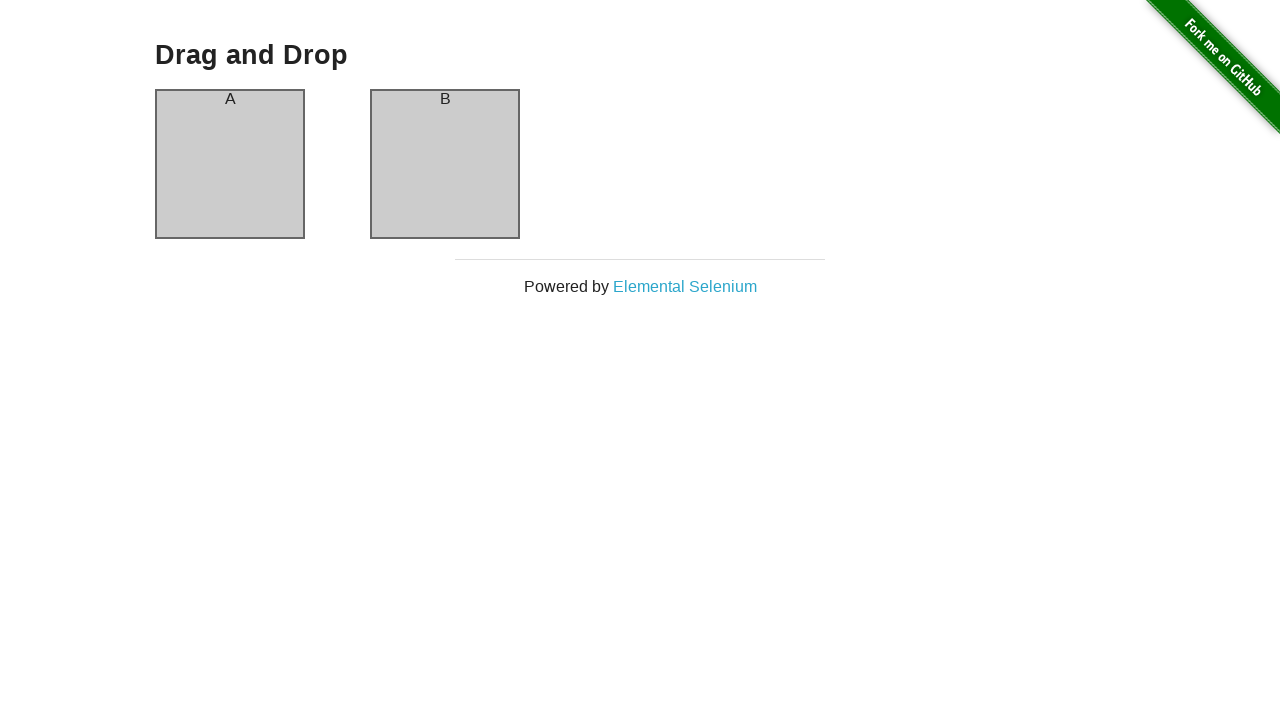

Waited for column B to be present
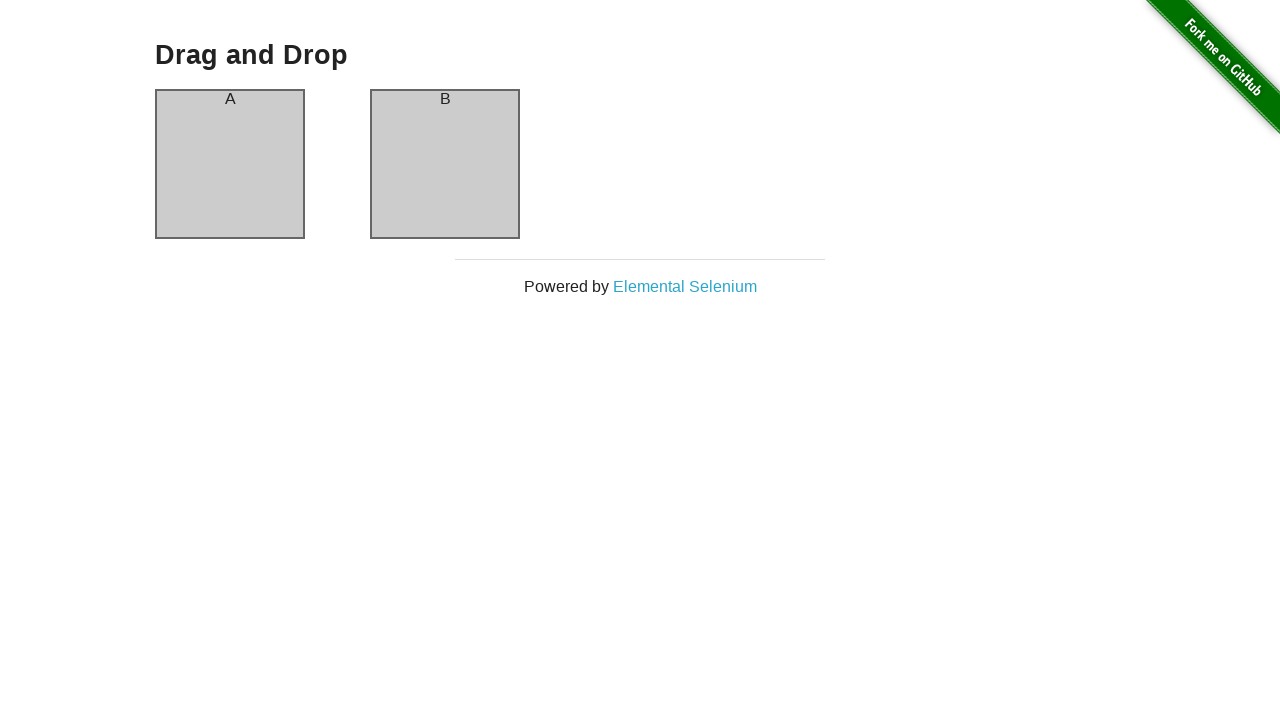

Located column A element
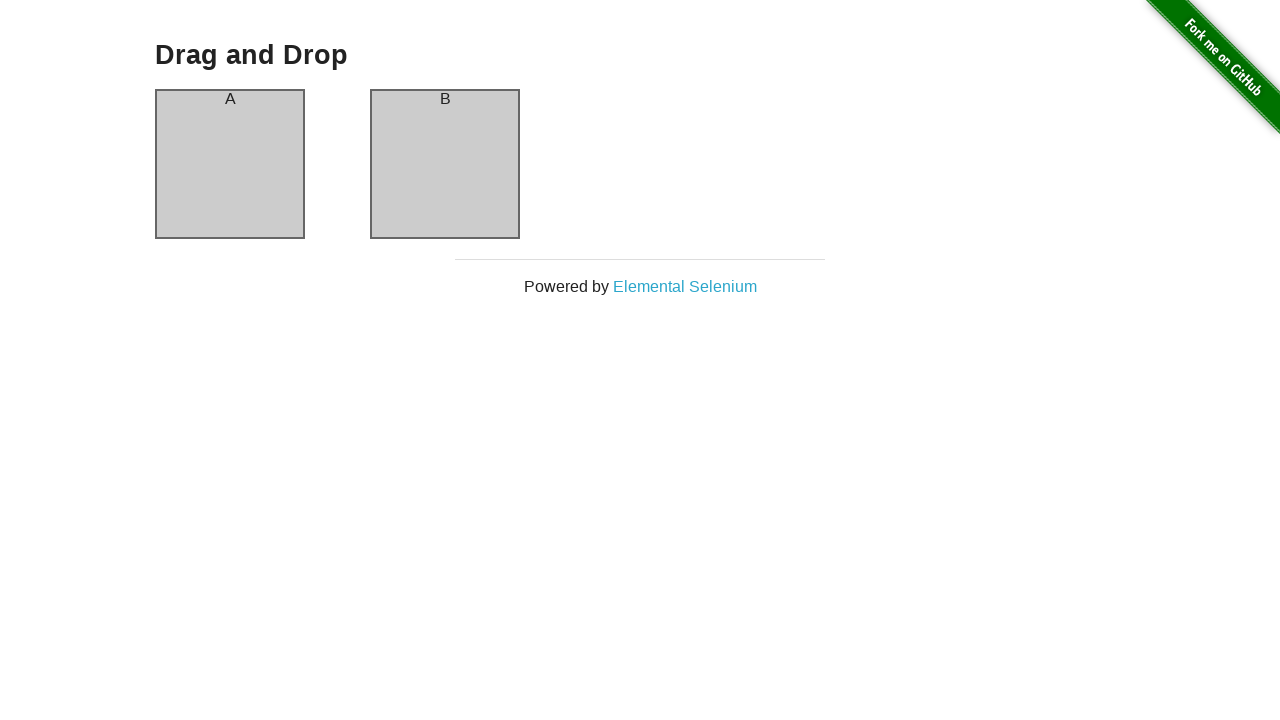

Located column B element
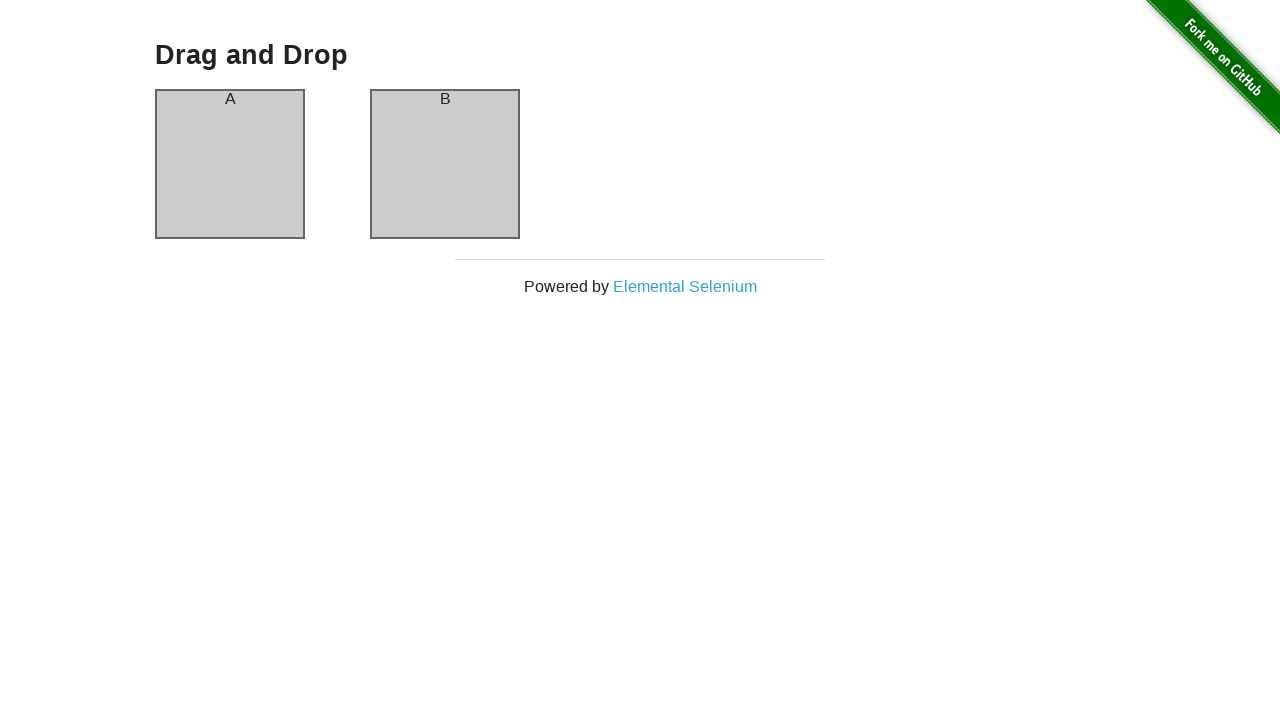

Dragged column A to column B at (445, 164)
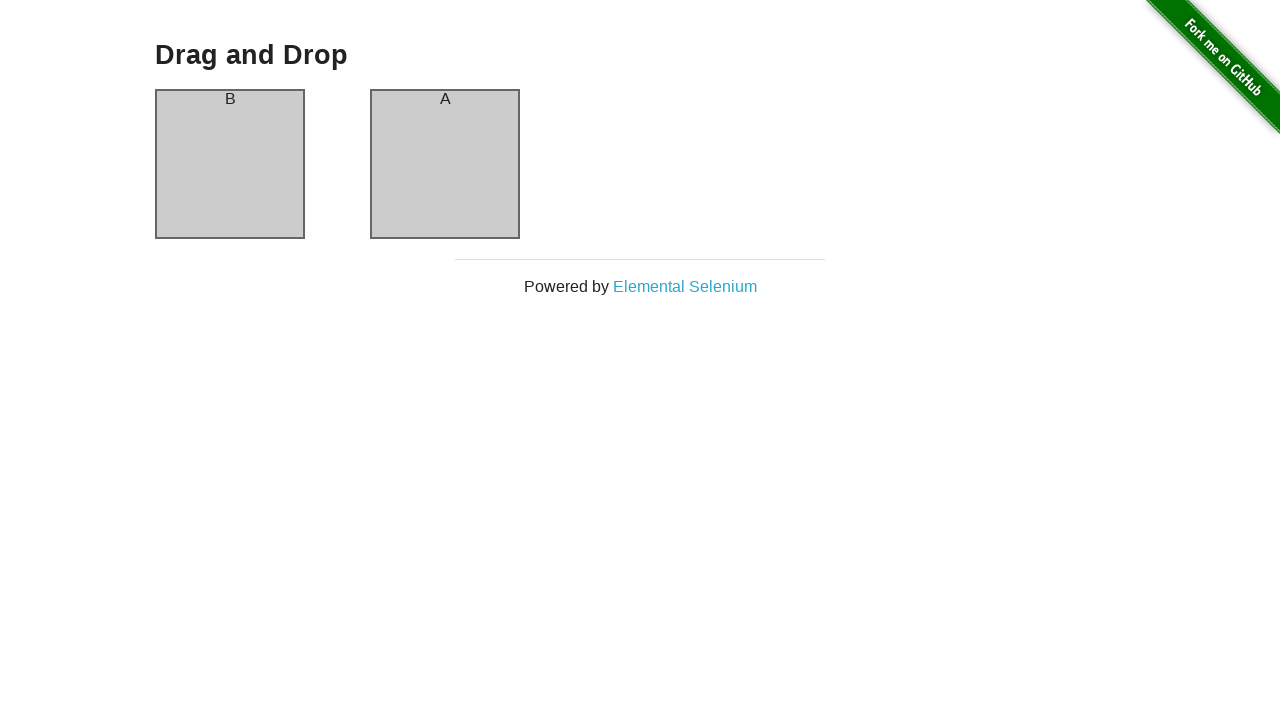

Verified that column A now contains 'B' - columns have successfully swapped
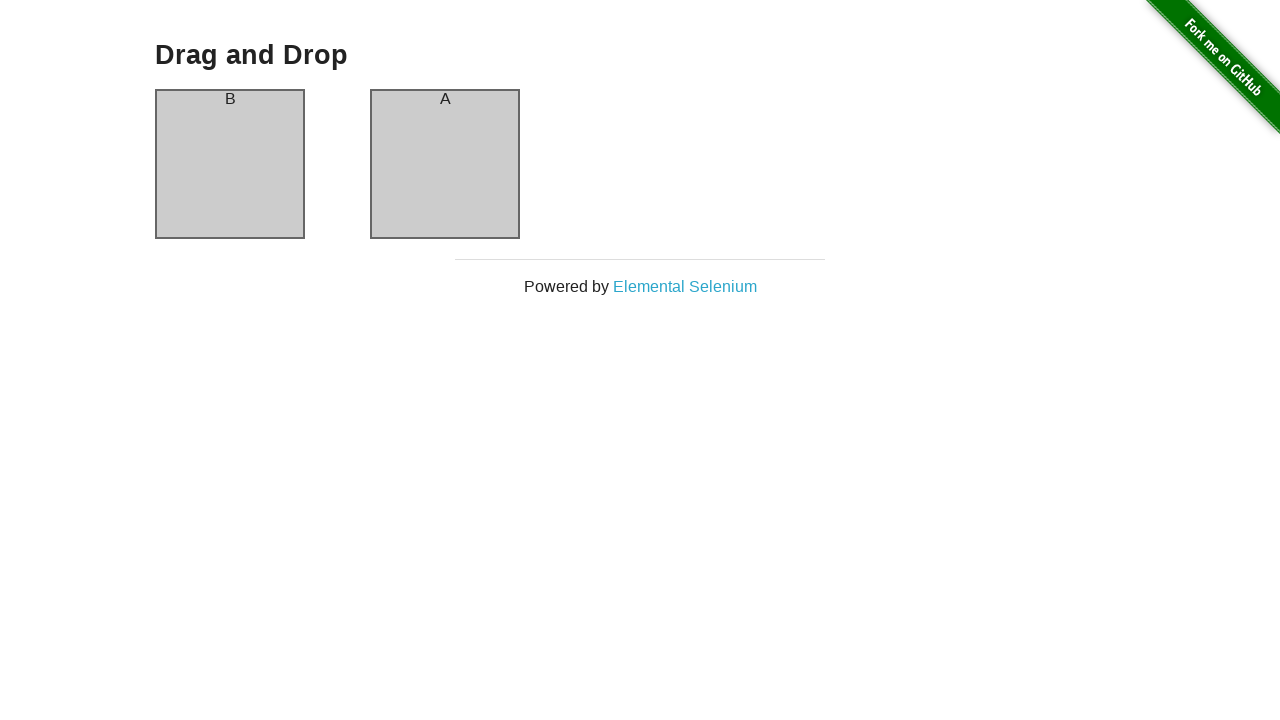

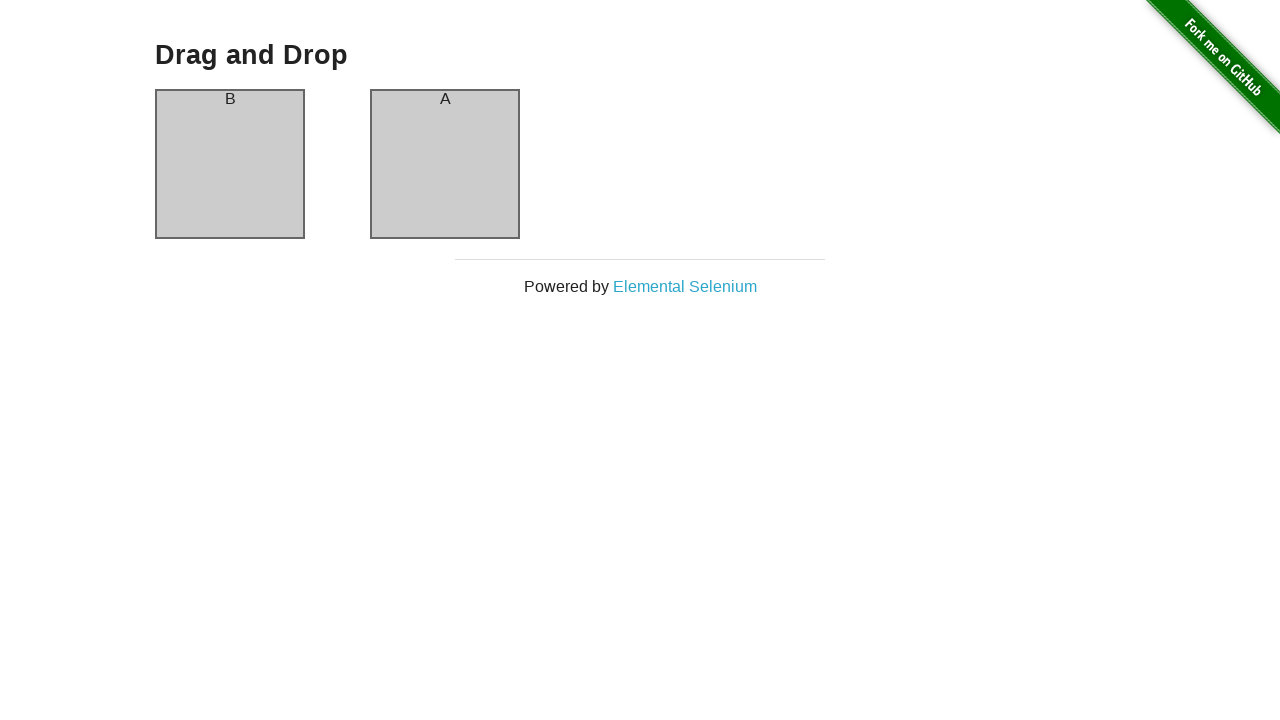